Tests browser navigation history by visiting multiple pages and using back, forward, and refresh functionality

Starting URL: https://bonigarcia.dev/selenium-webdriver-java/navigation1.html

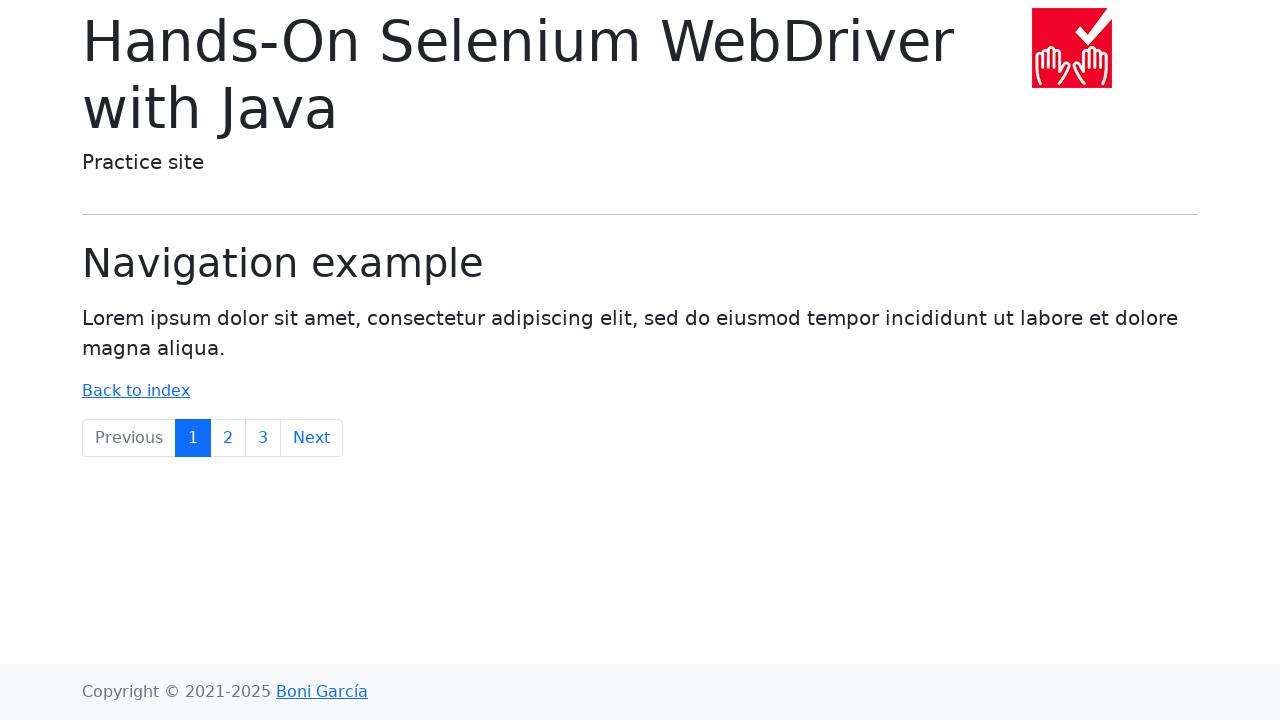

Navigated to second page
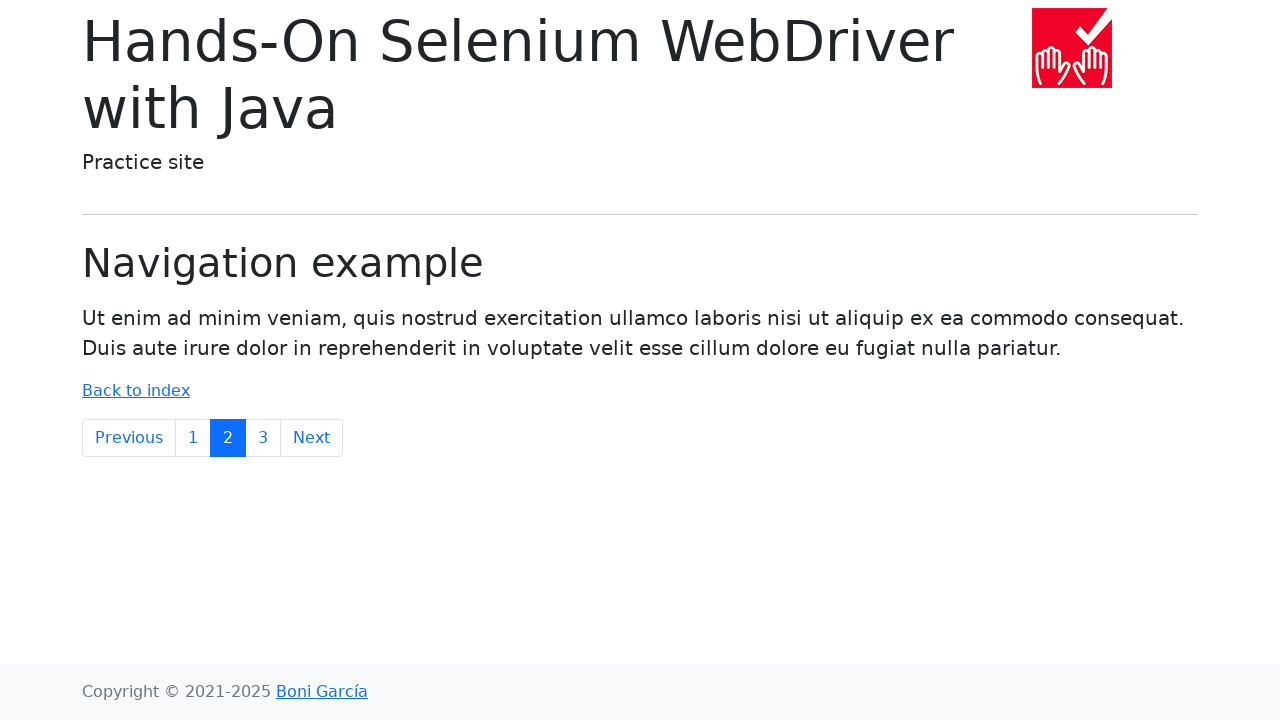

Navigated to third page
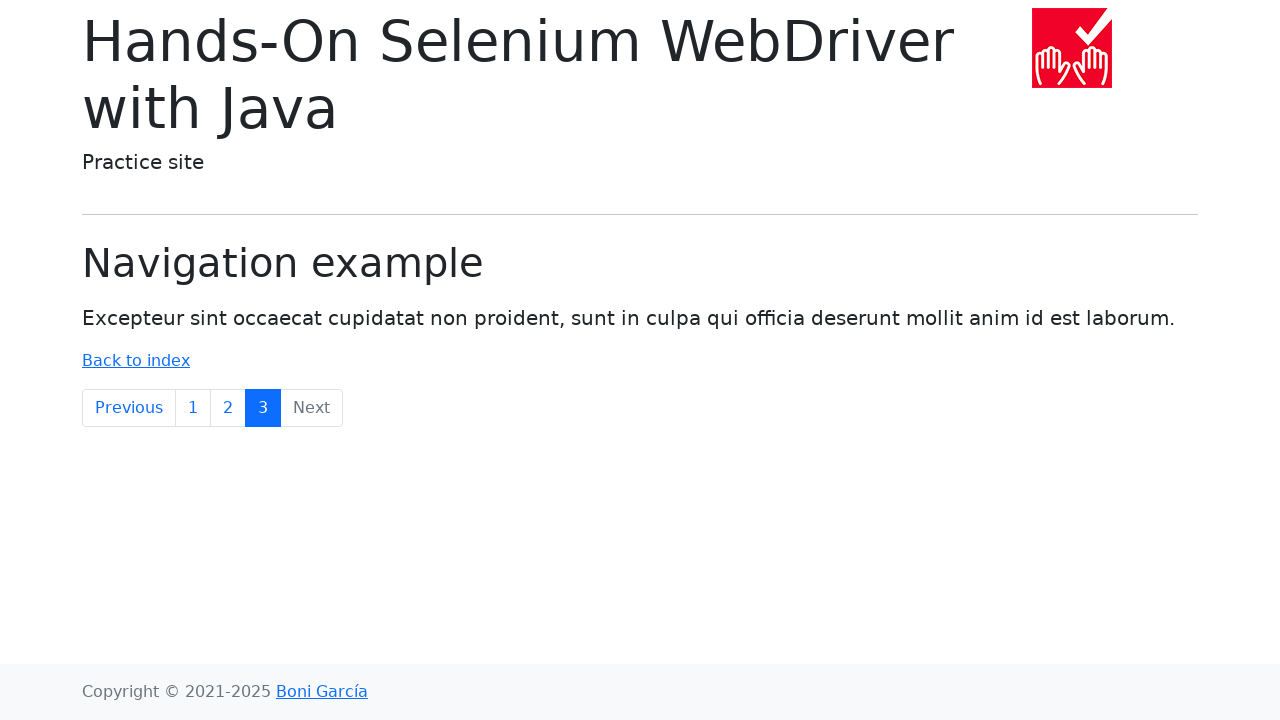

Navigated back to second page using browser back button
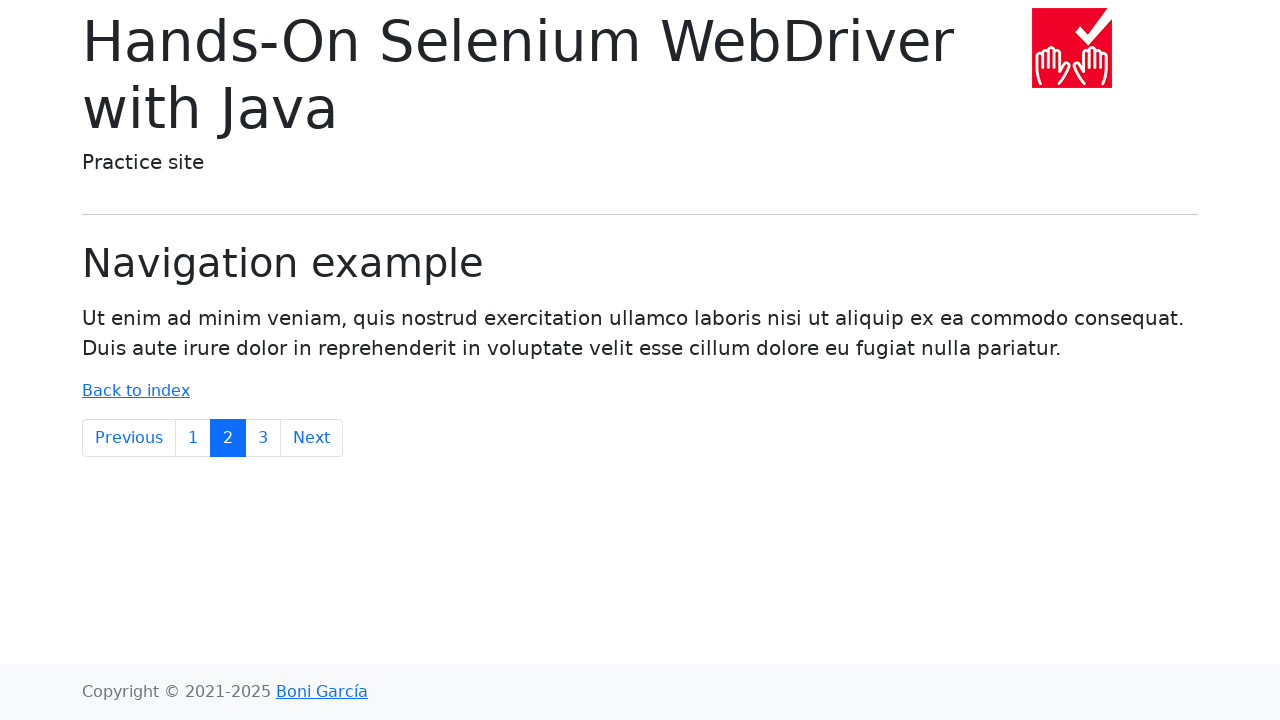

Navigated forward to third page using browser forward button
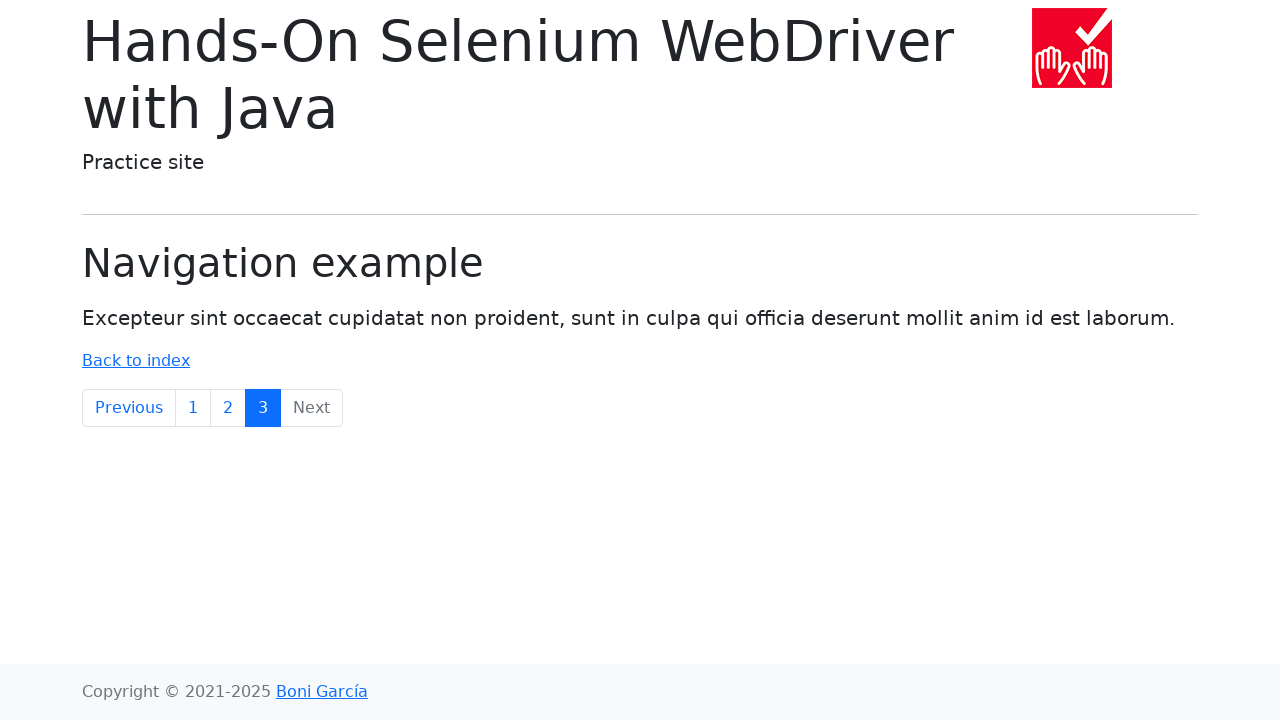

Refreshed the current page
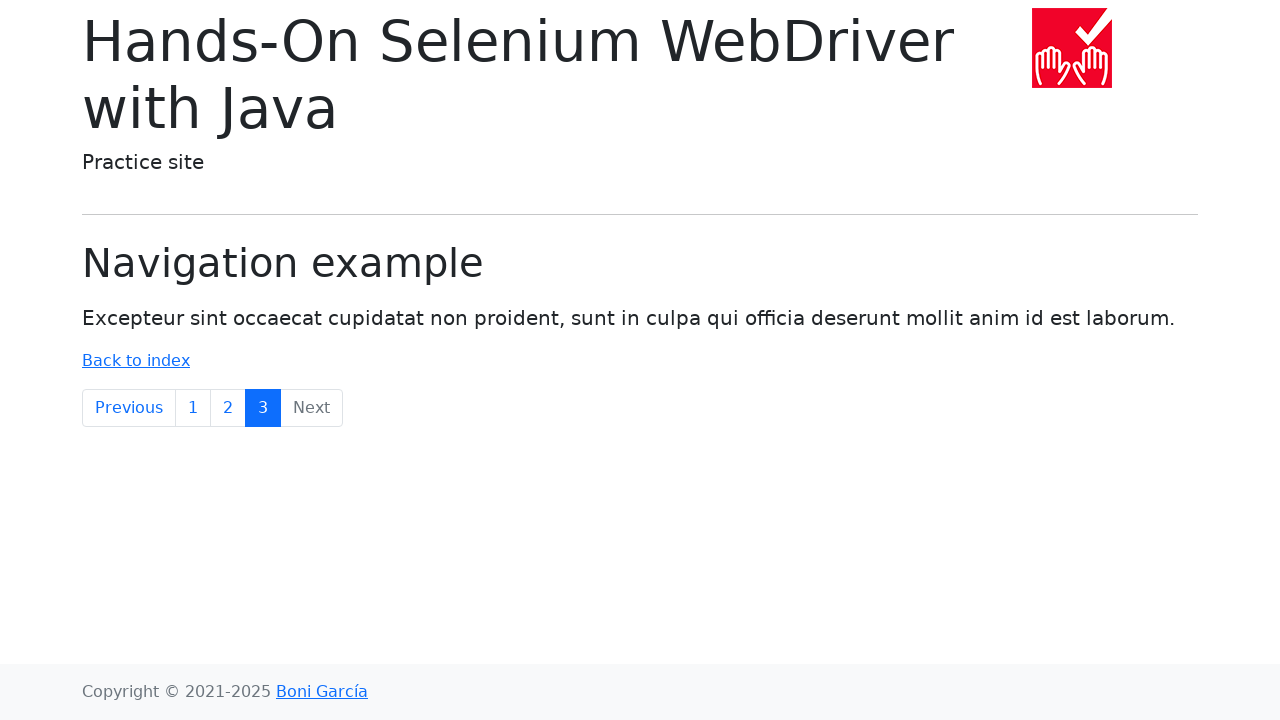

Verified we're on the third page
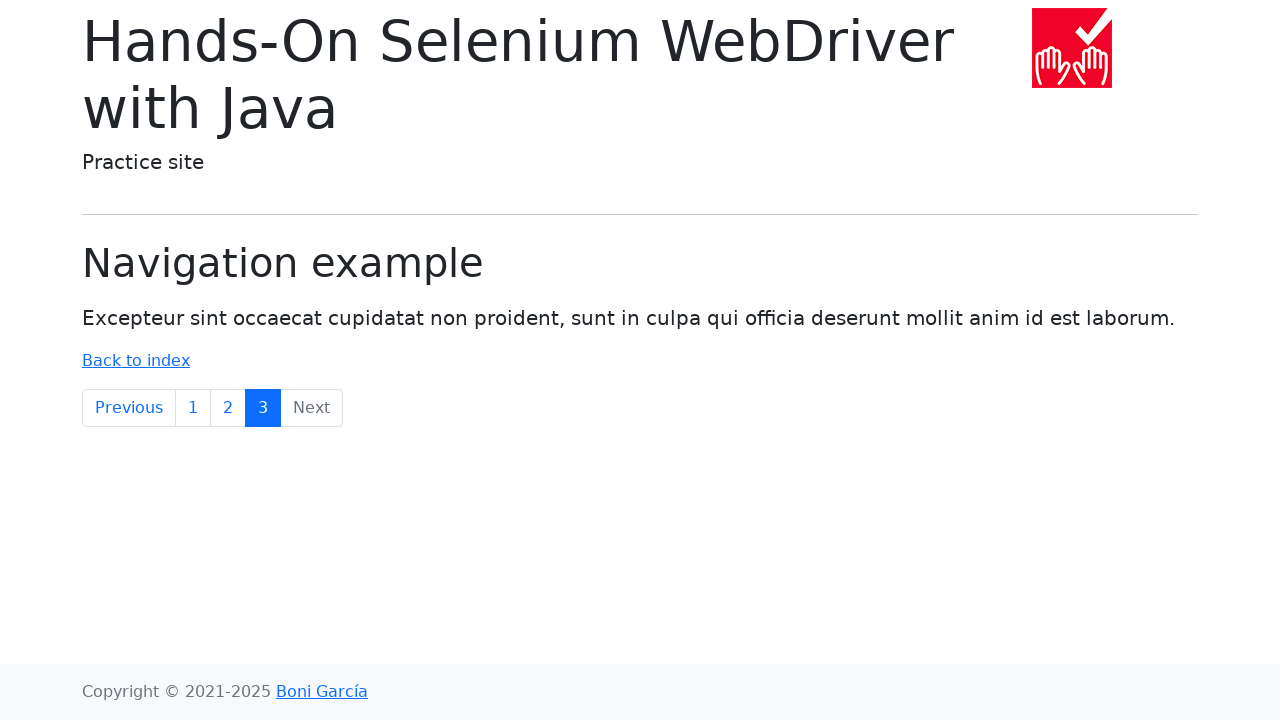

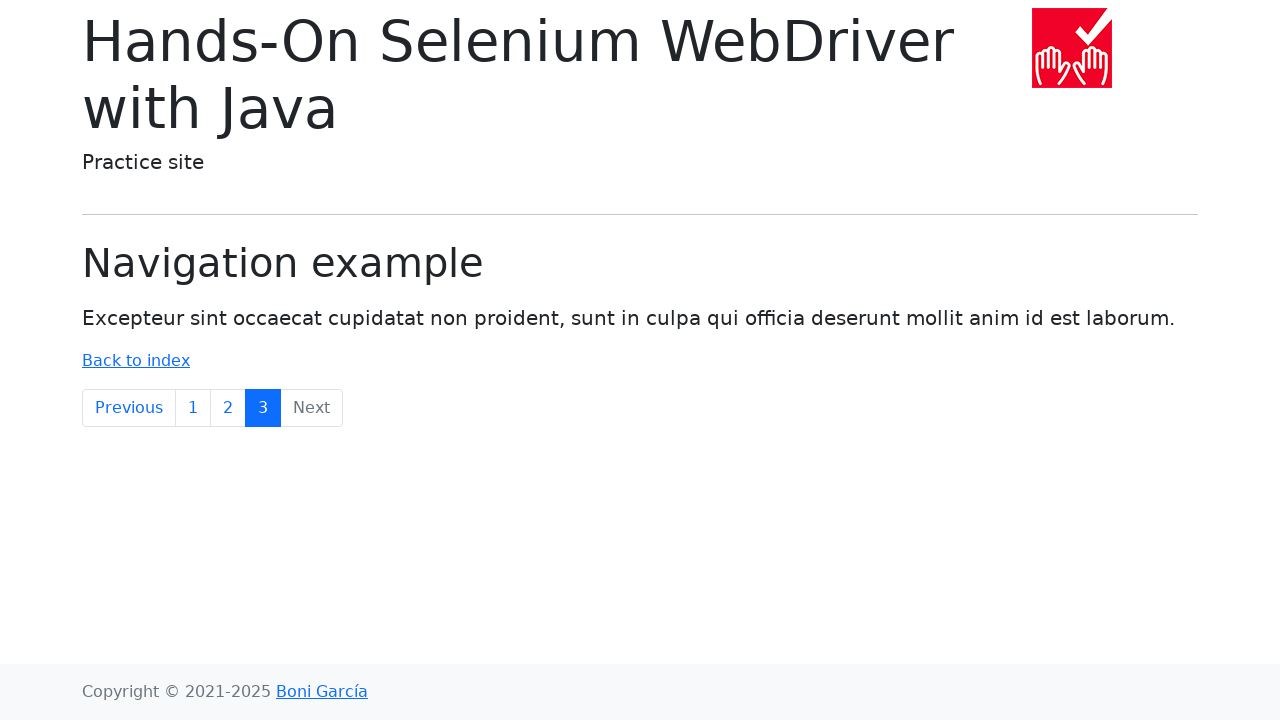